Tests filling out the entire feedback form with name, age, language checkbox, gender radio, dropdown selection, and comment, then verifies all data is displayed correctly on the result page.

Starting URL: https://kristinek.github.io/site/tasks/provide_feedback

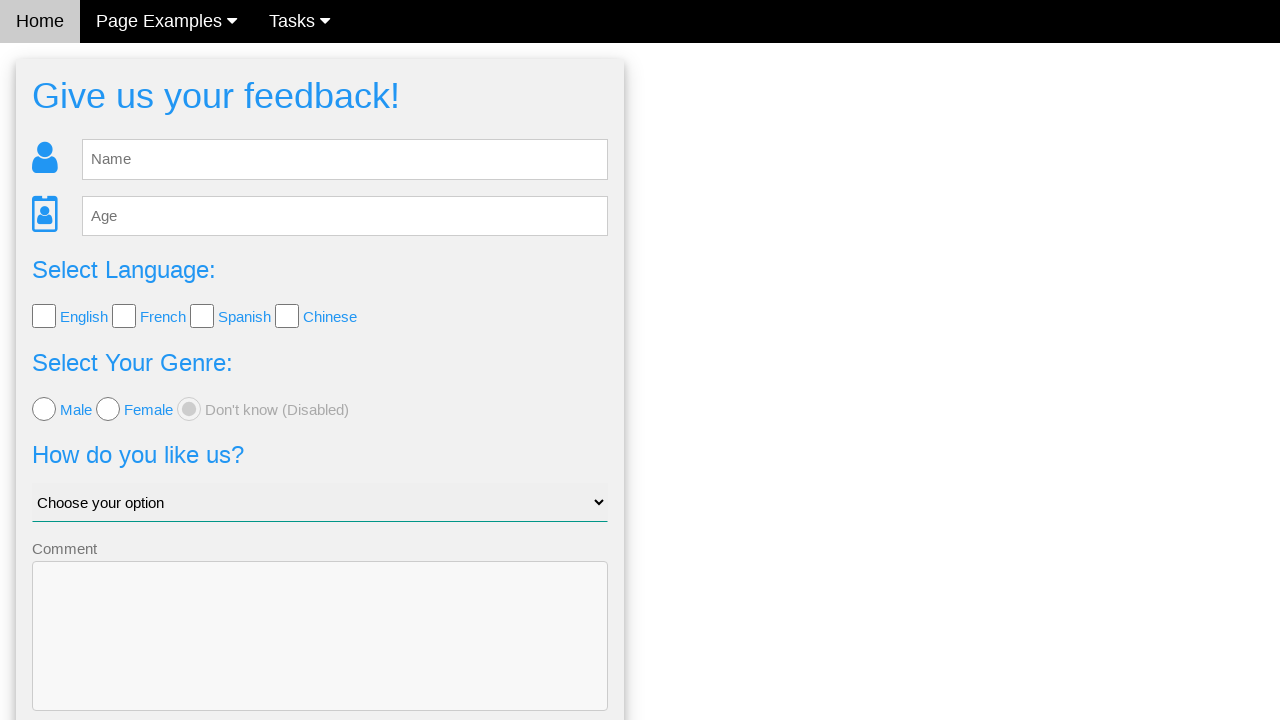

Filled name field with 'Dmitrijs' on #fb_name
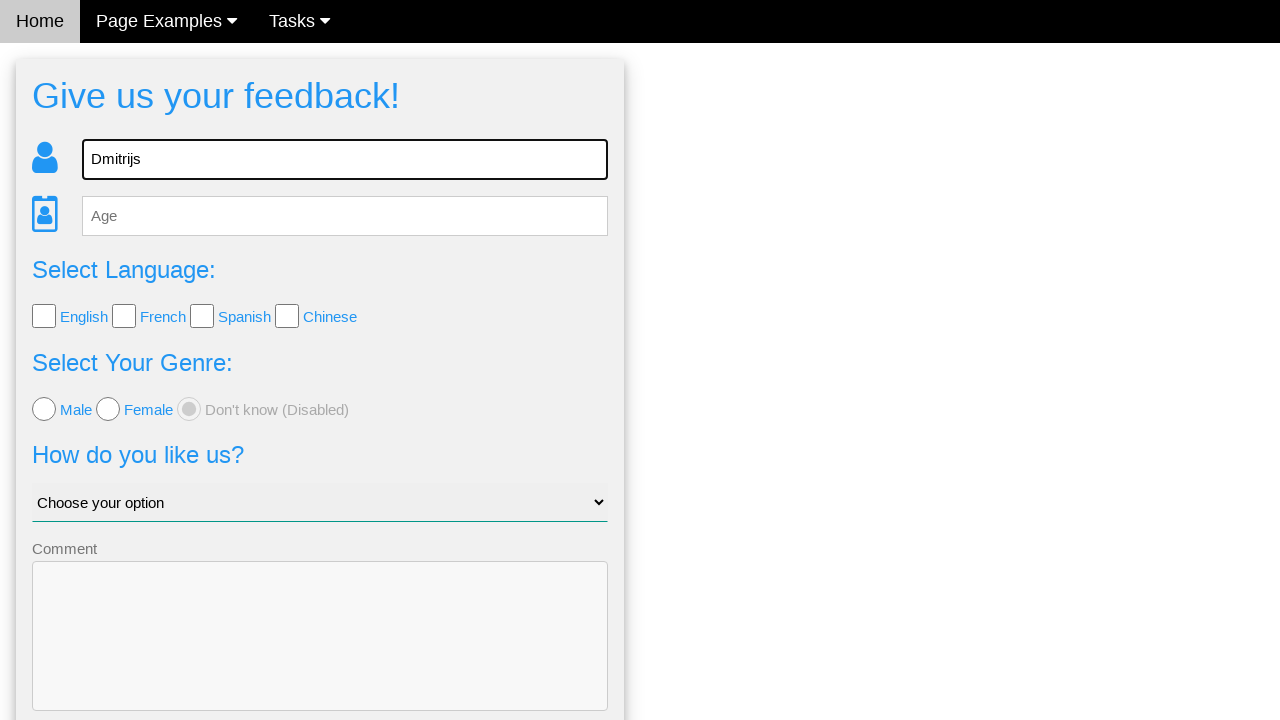

Filled age field with '21' on #fb_age
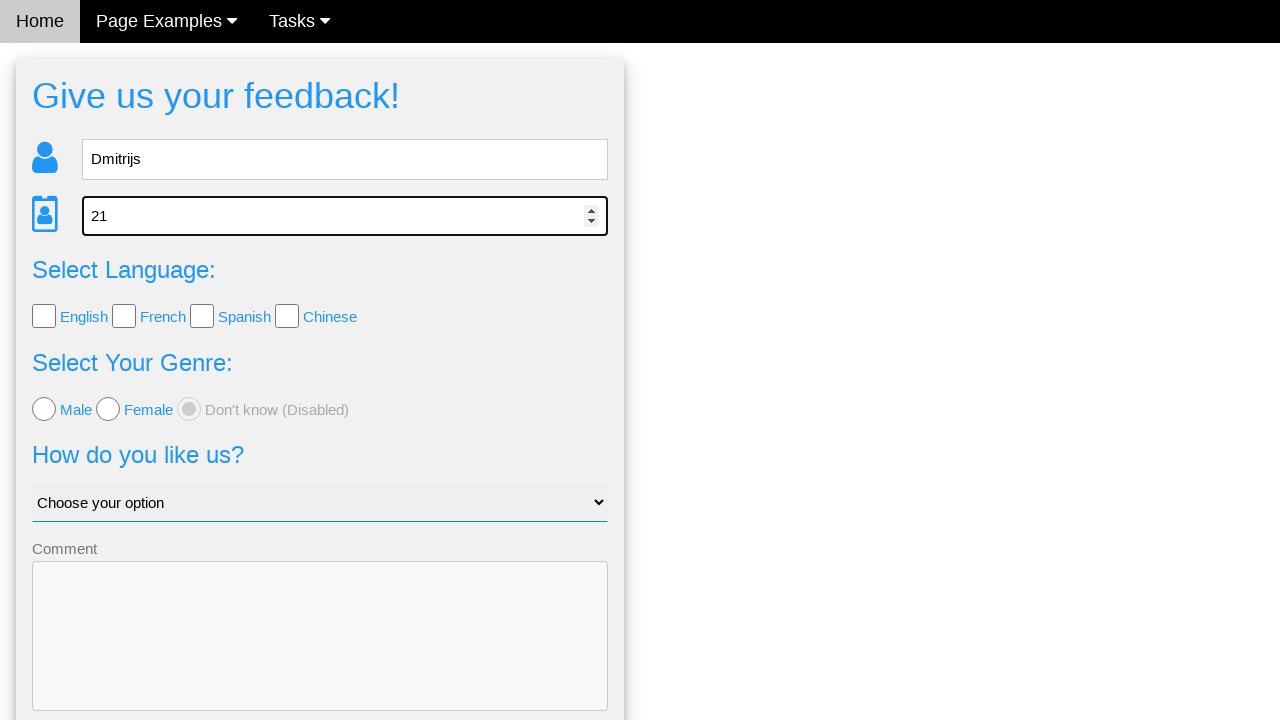

Clicked checkbox 1 (first click) at (44, 316) on .w3-check[type='checkbox'] >> nth=0
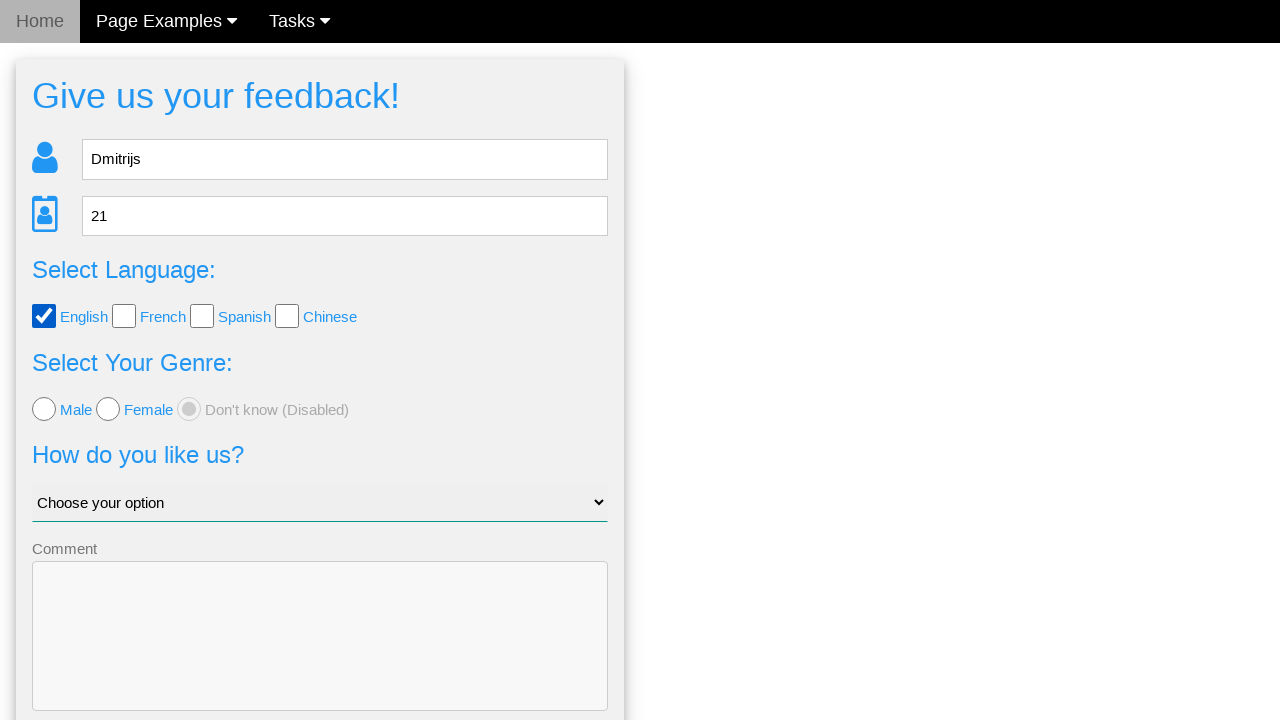

Clicked checkbox 1 (second click to toggle back) at (44, 316) on .w3-check[type='checkbox'] >> nth=0
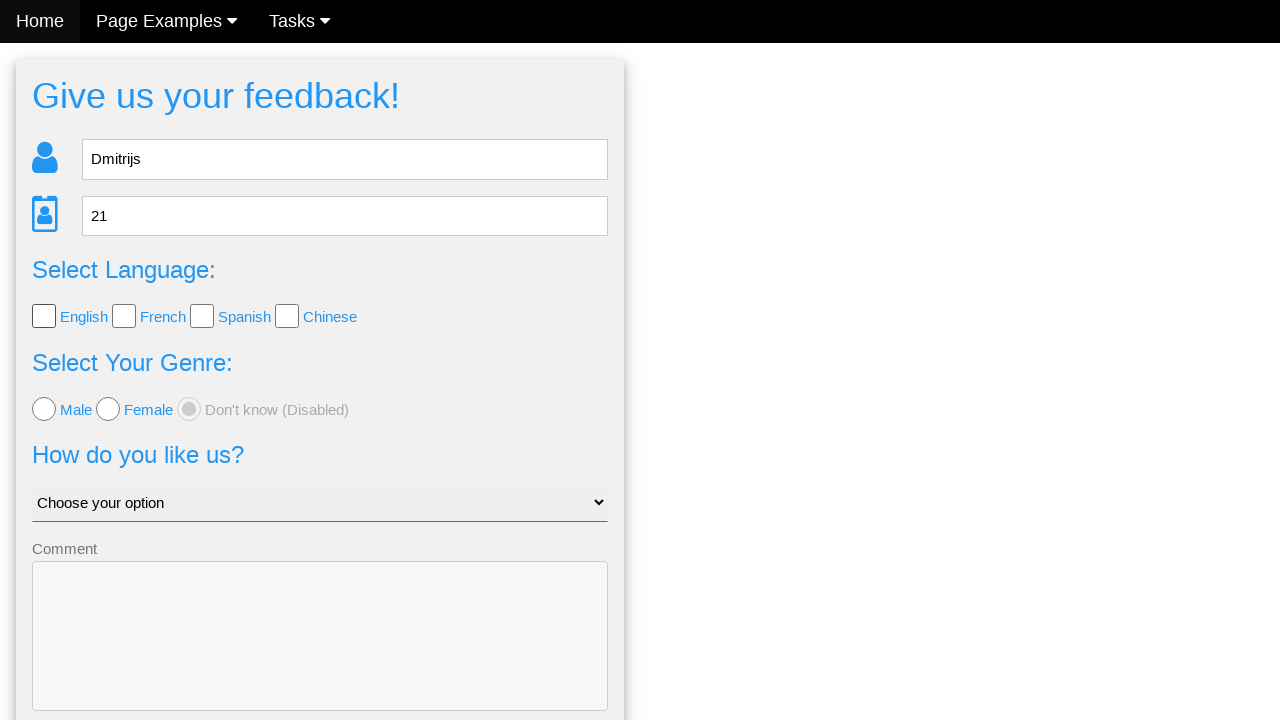

Clicked checkbox 2 (first click) at (124, 316) on .w3-check[type='checkbox'] >> nth=1
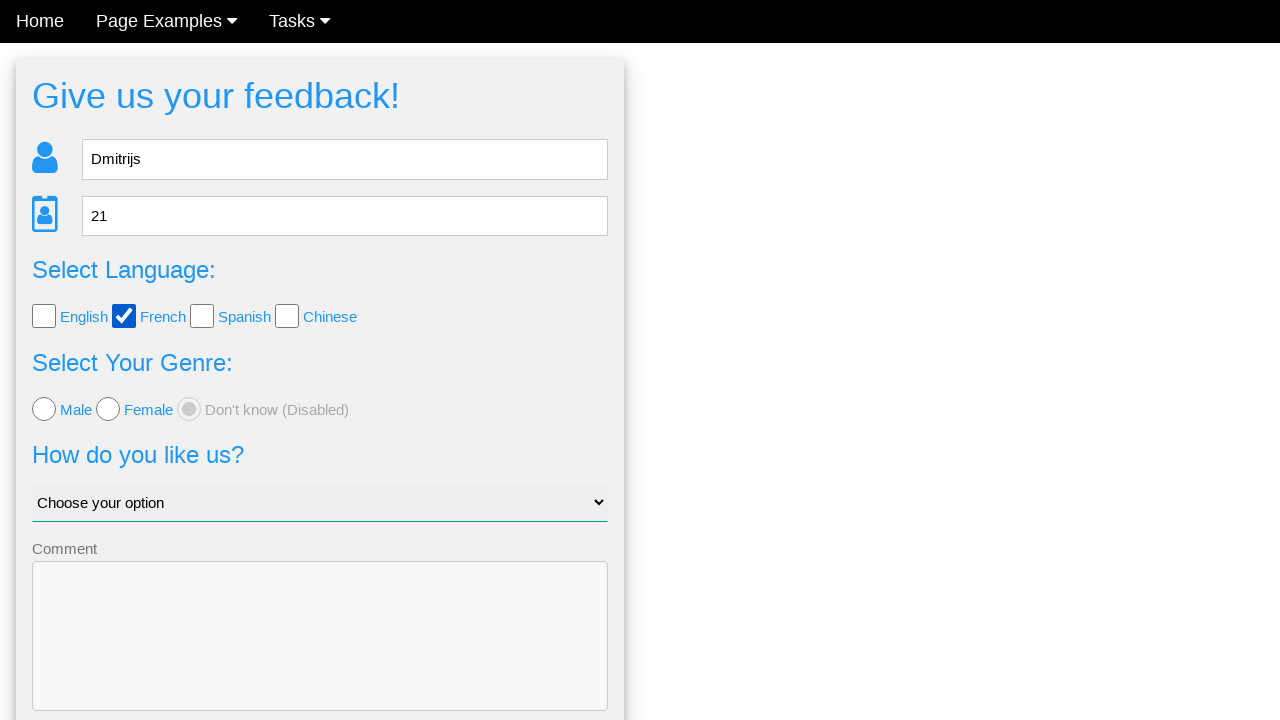

Clicked checkbox 2 (second click to toggle back) at (124, 316) on .w3-check[type='checkbox'] >> nth=1
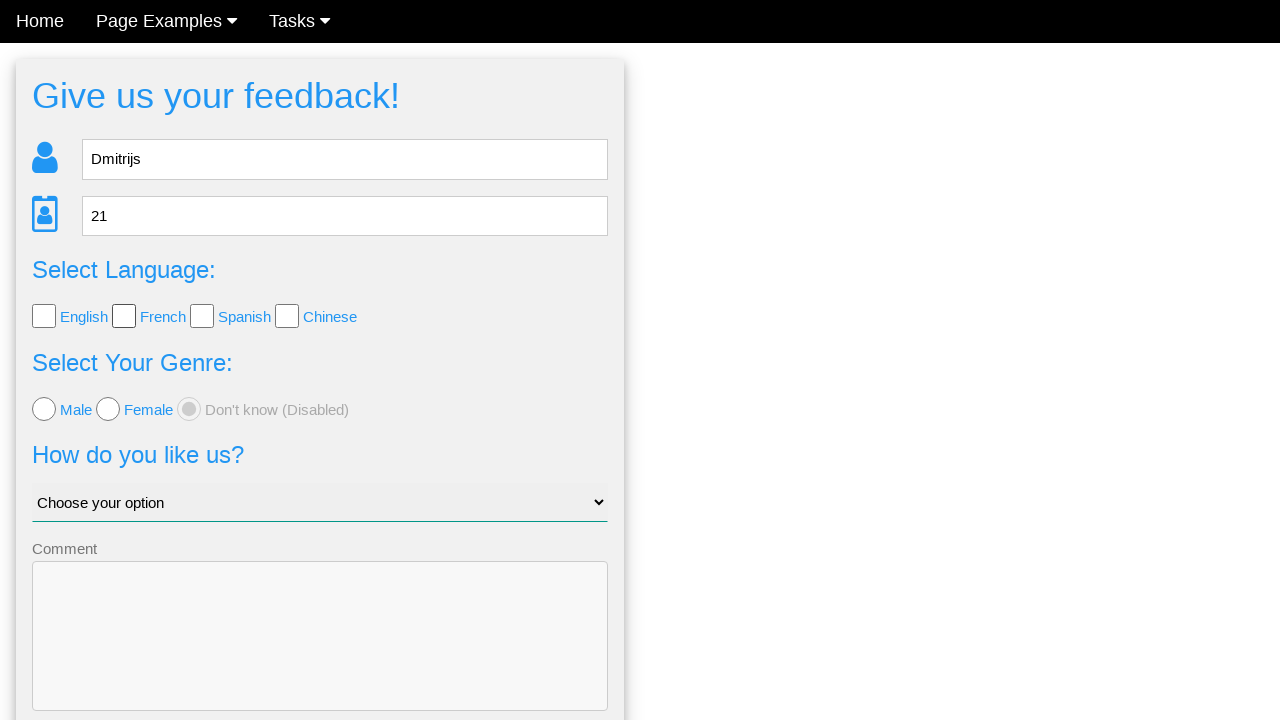

Clicked checkbox 3 (first click) at (202, 316) on .w3-check[type='checkbox'] >> nth=2
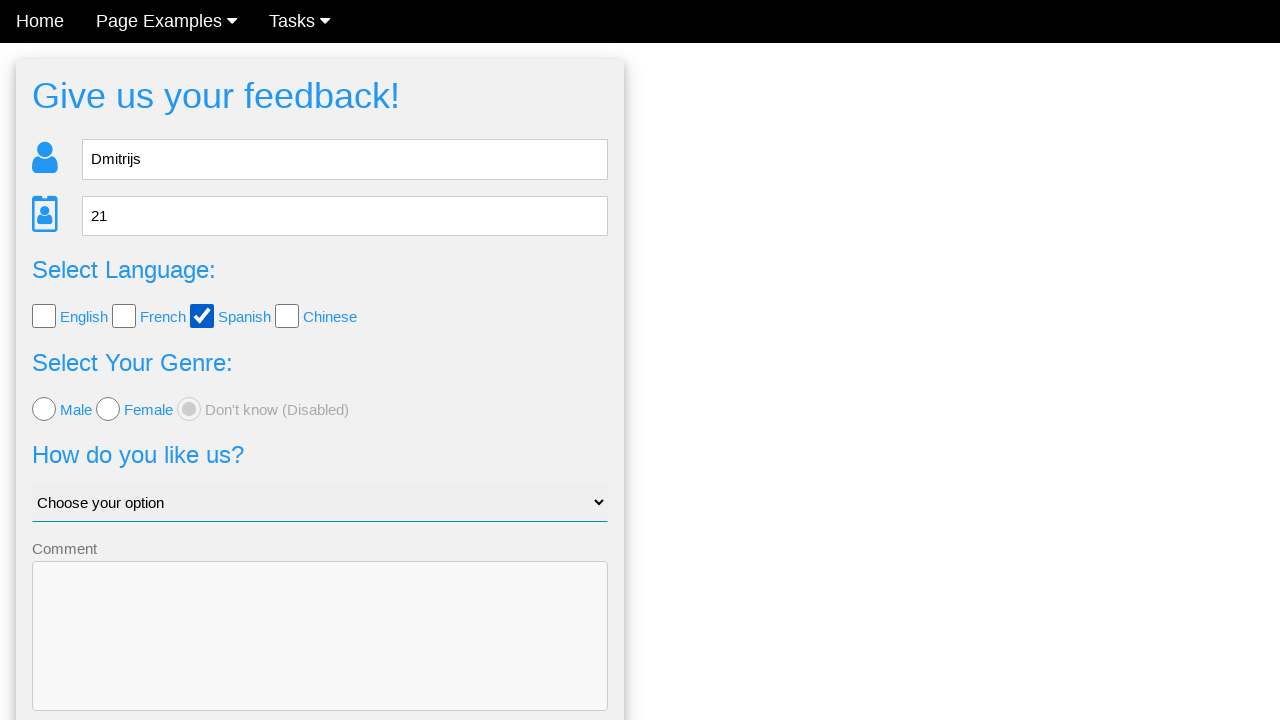

Clicked checkbox 3 (second click to toggle back) at (202, 316) on .w3-check[type='checkbox'] >> nth=2
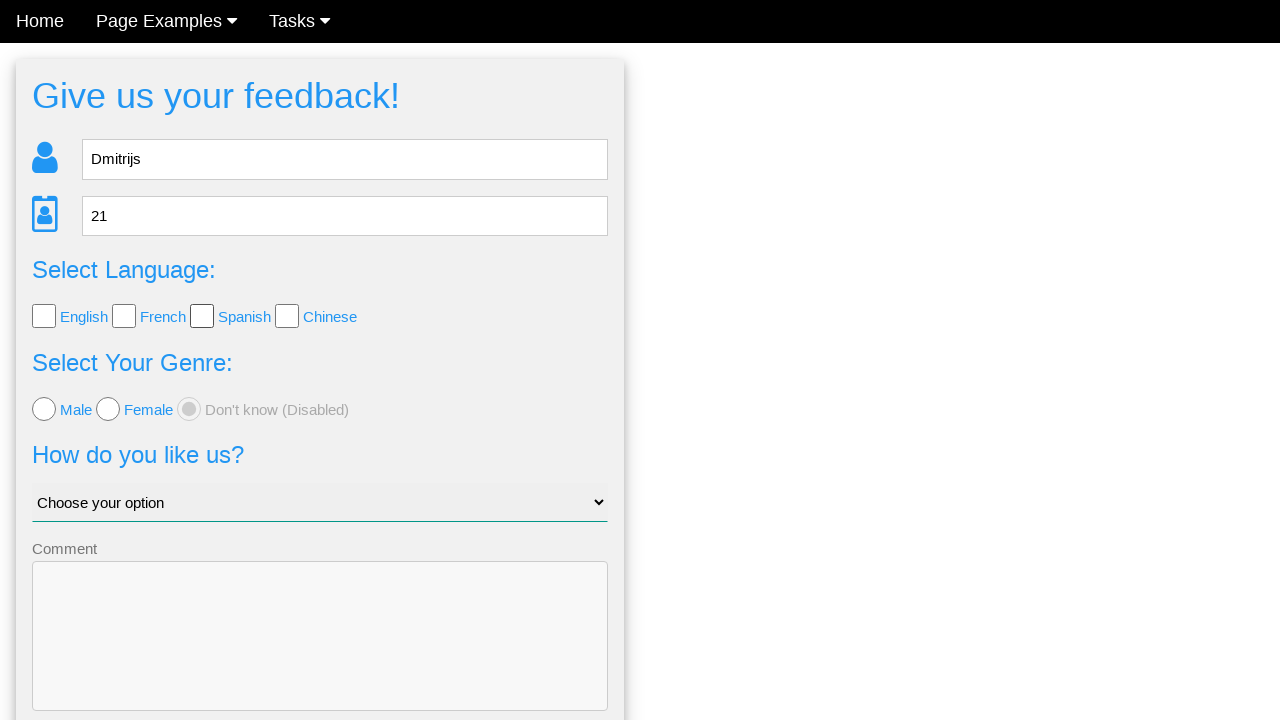

Clicked checkbox 4 (first click) at (287, 316) on .w3-check[type='checkbox'] >> nth=3
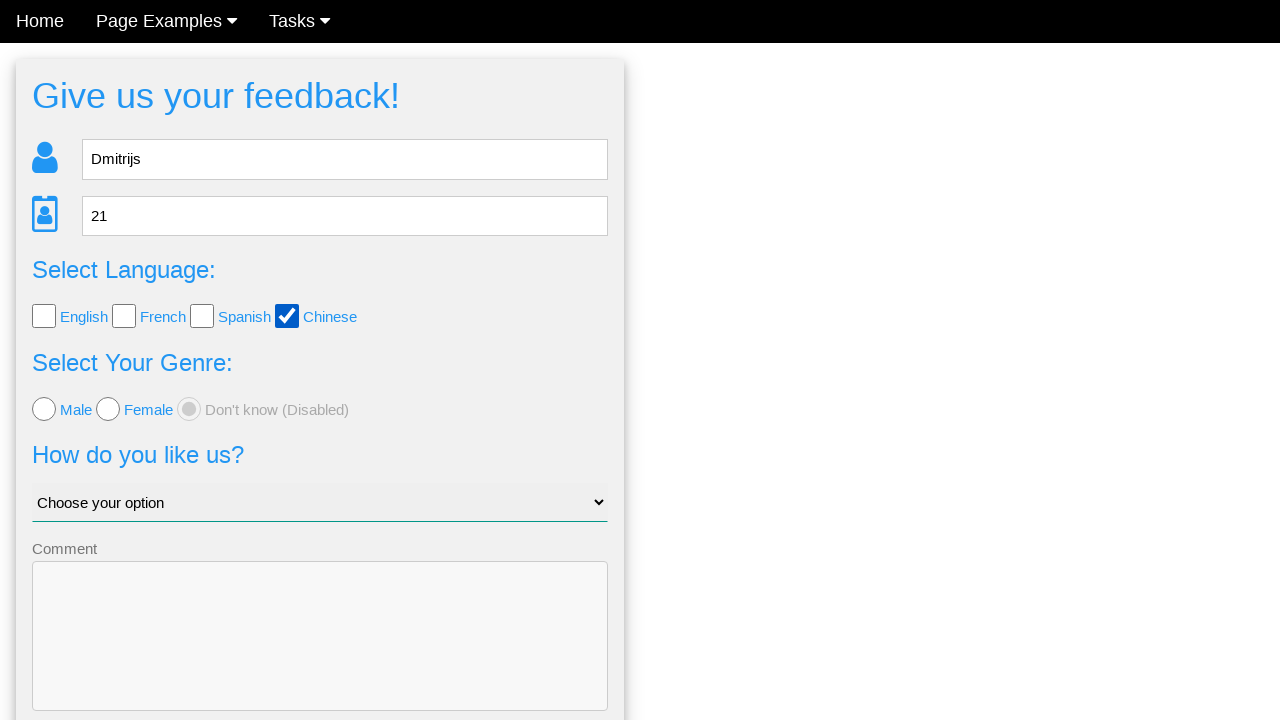

Clicked checkbox 4 (second click to toggle back) at (287, 316) on .w3-check[type='checkbox'] >> nth=3
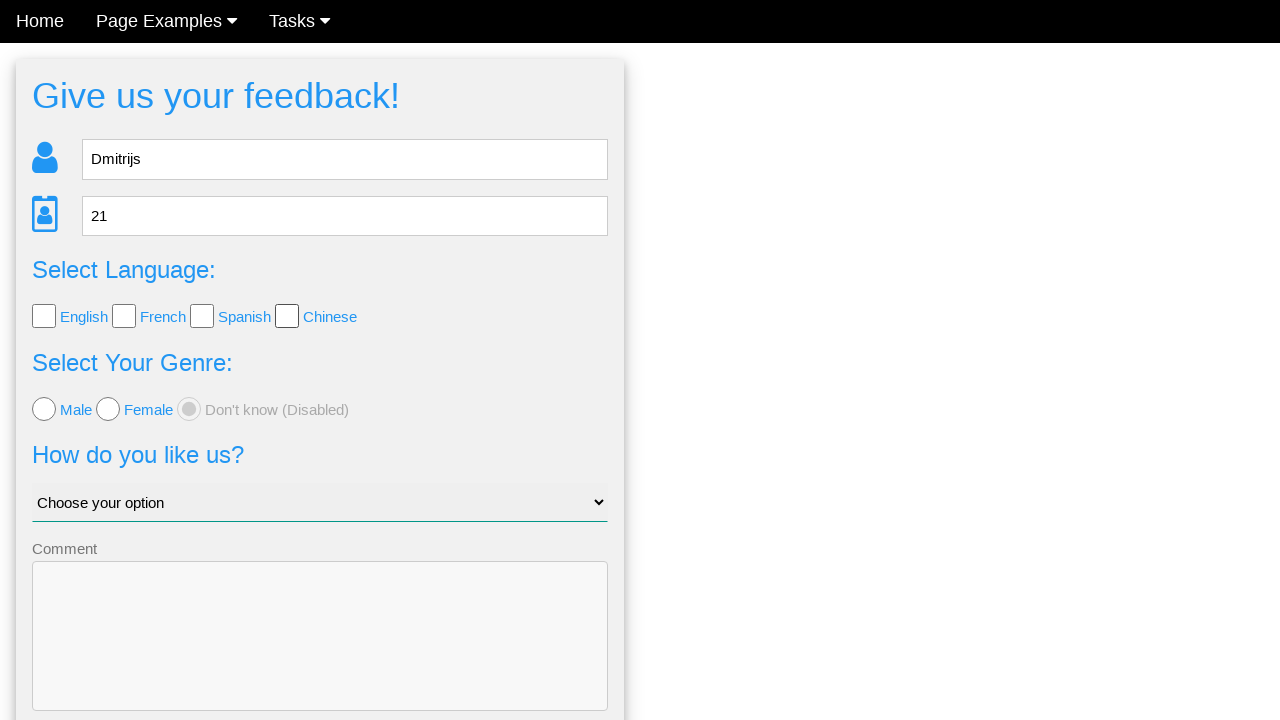

Selected English language checkbox at (44, 316) on .w3-check[value='English'][type='checkbox']
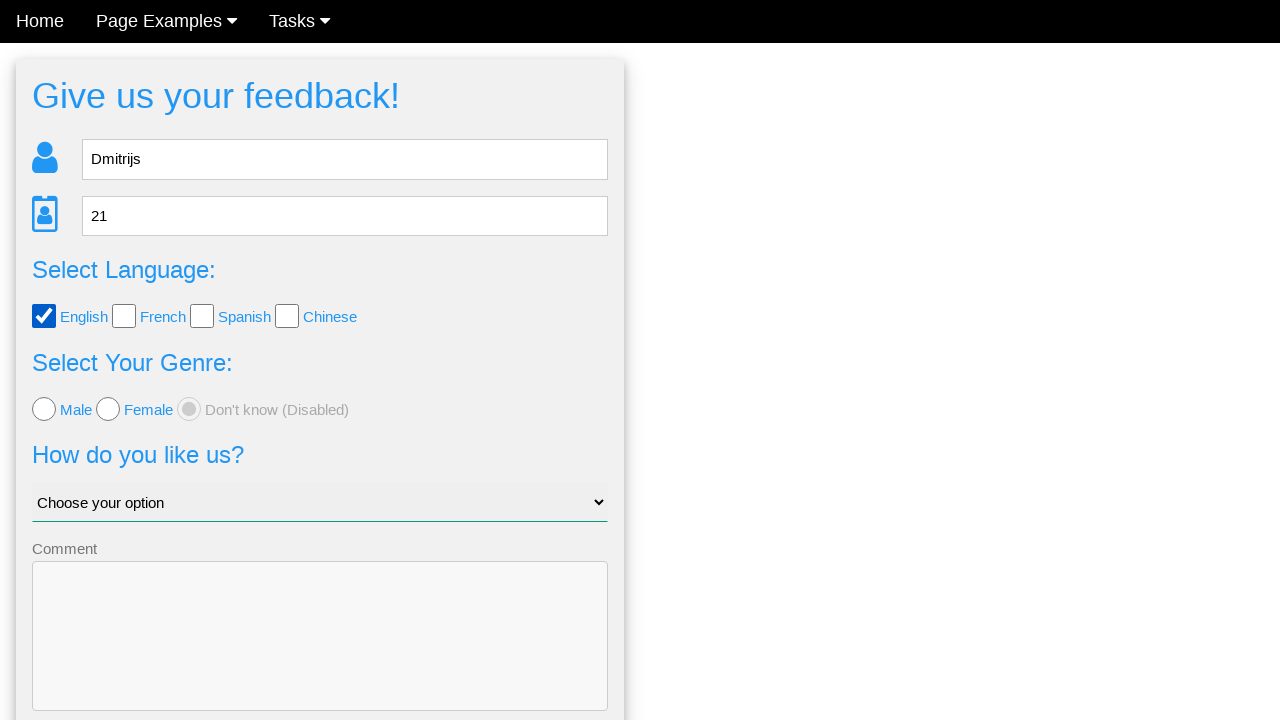

Selected male radio button at (44, 409) on .w3-radio[value='male'][type='radio']
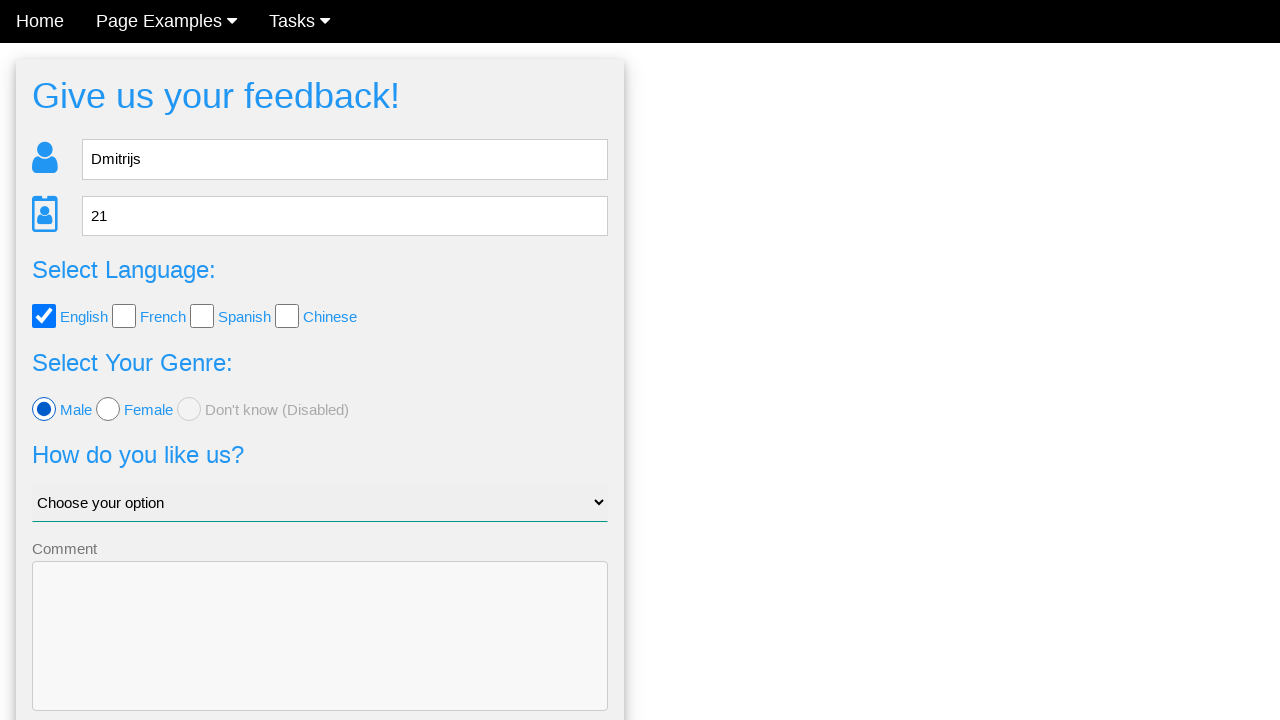

Selected 'Good' option from dropdown on #like_us
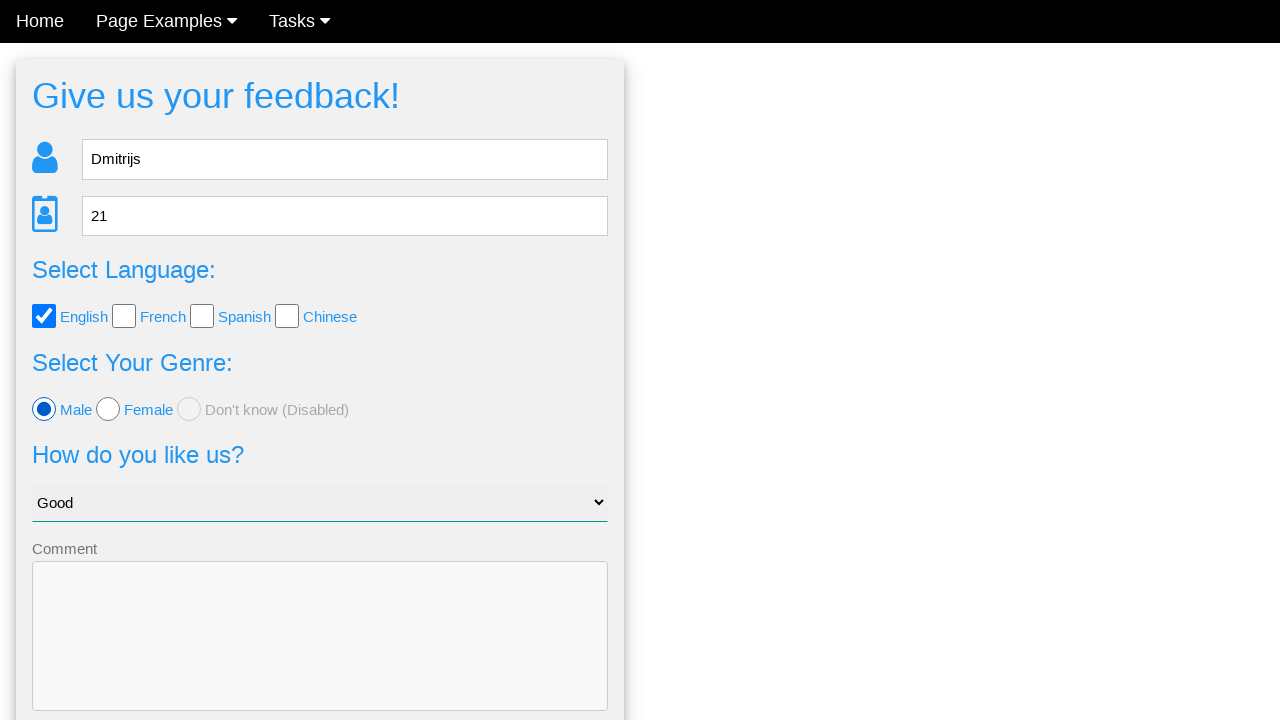

Filled comment field with 'Something' on textarea.w3-input.w3-border
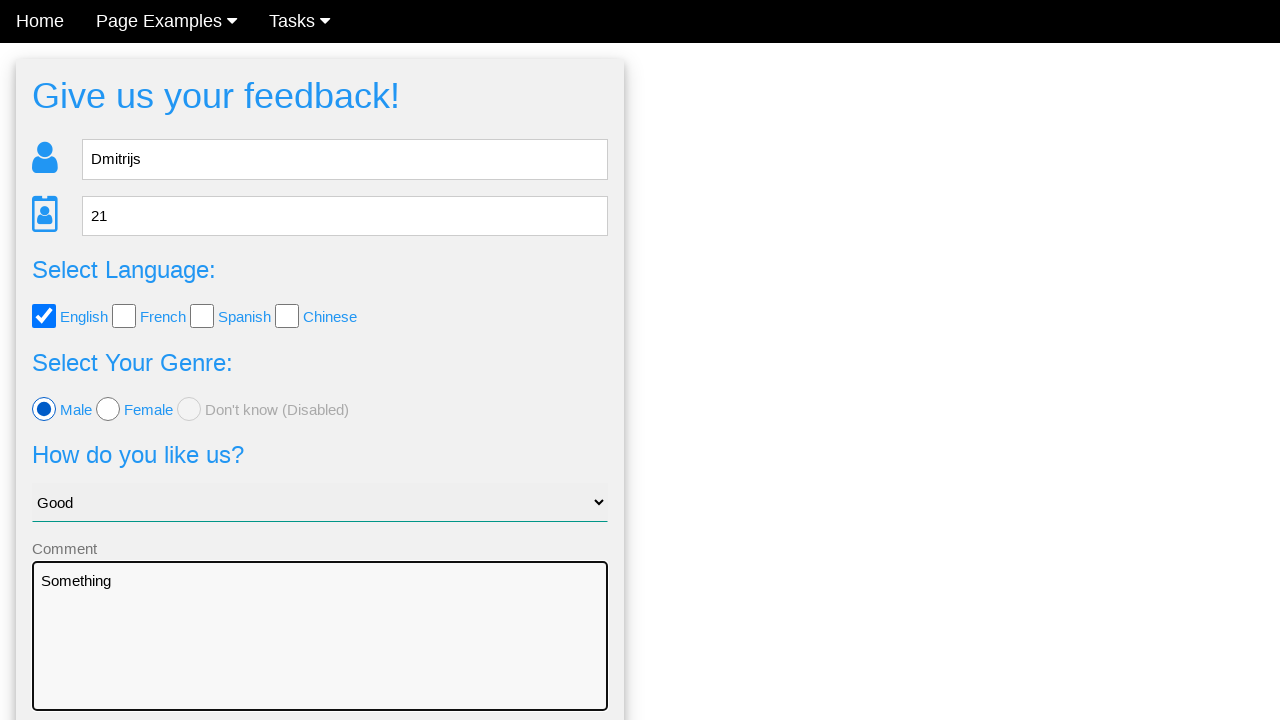

Clicked Send button to submit feedback form at (320, 656) on button
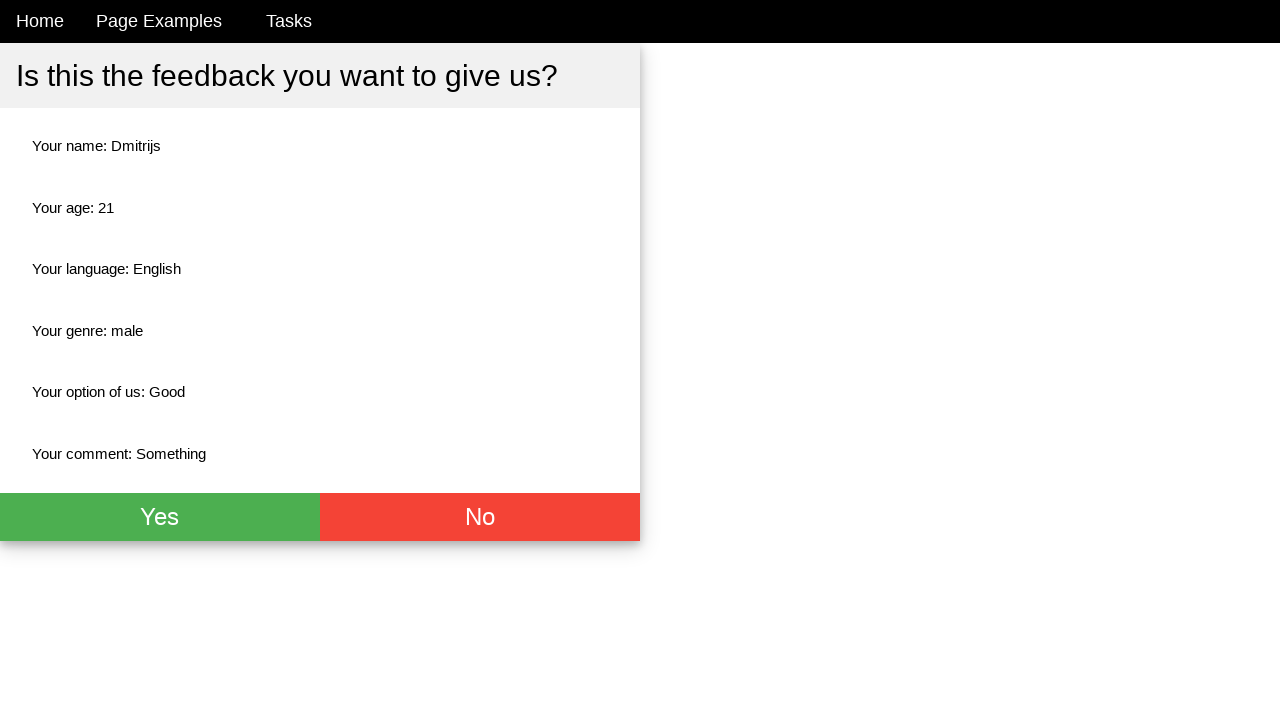

Result page loaded, name field appeared
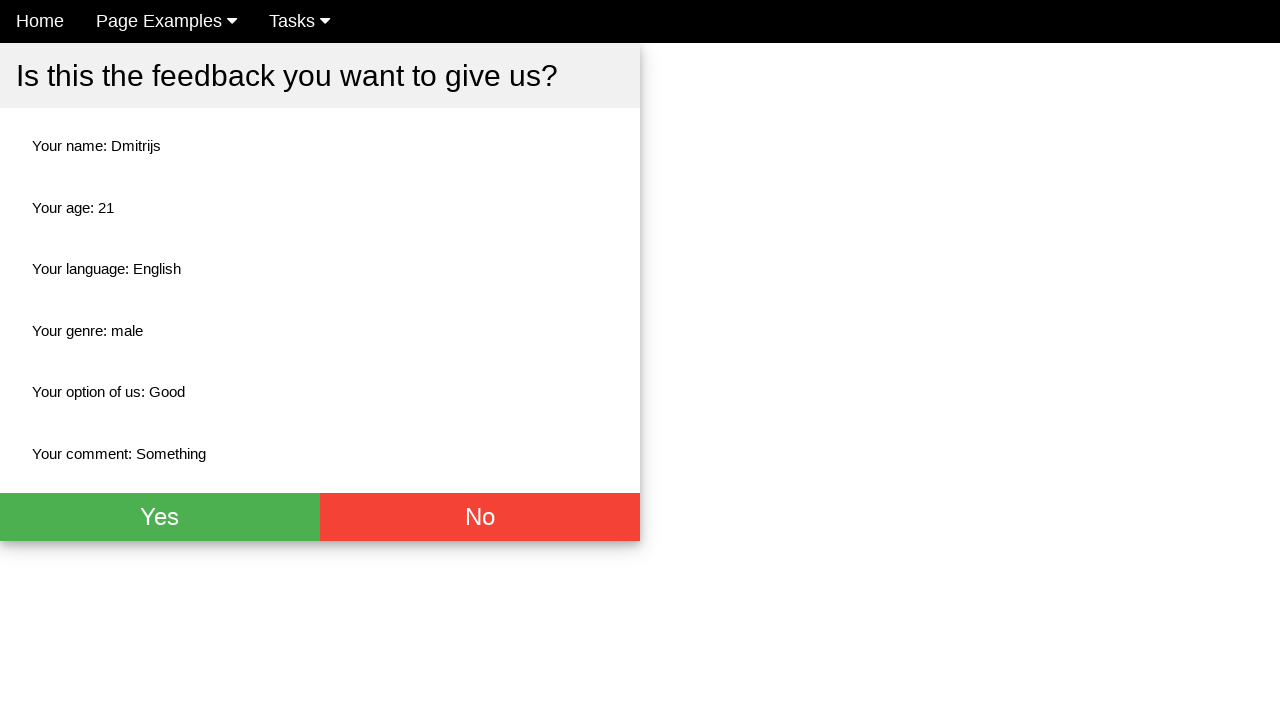

Verified name 'Dmitrijs' displayed on result page
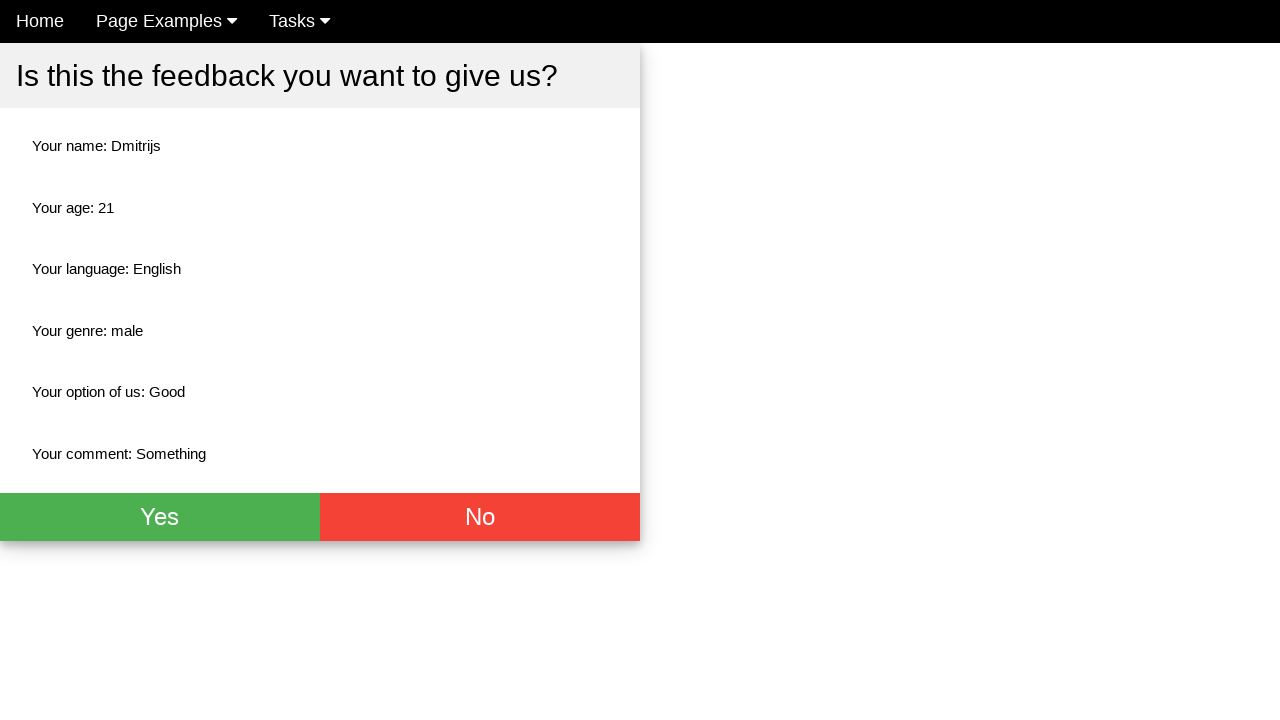

Verified age '21' displayed on result page
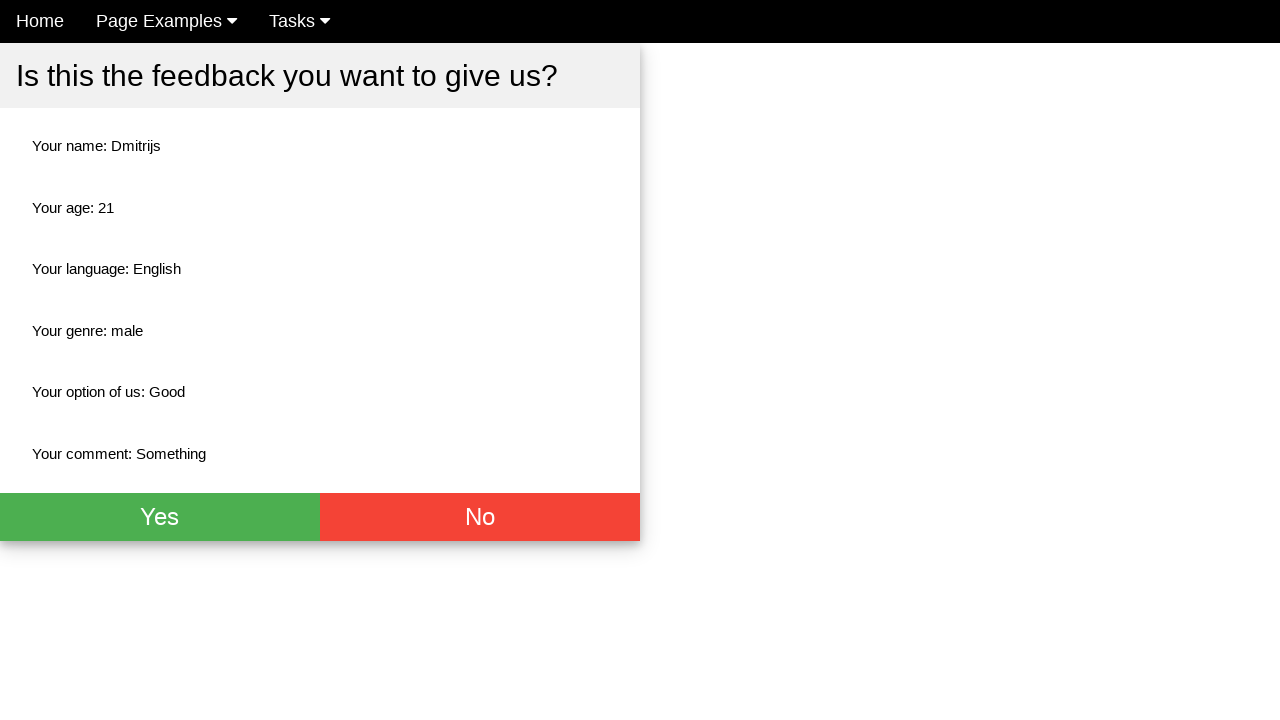

Verified language 'English' displayed on result page
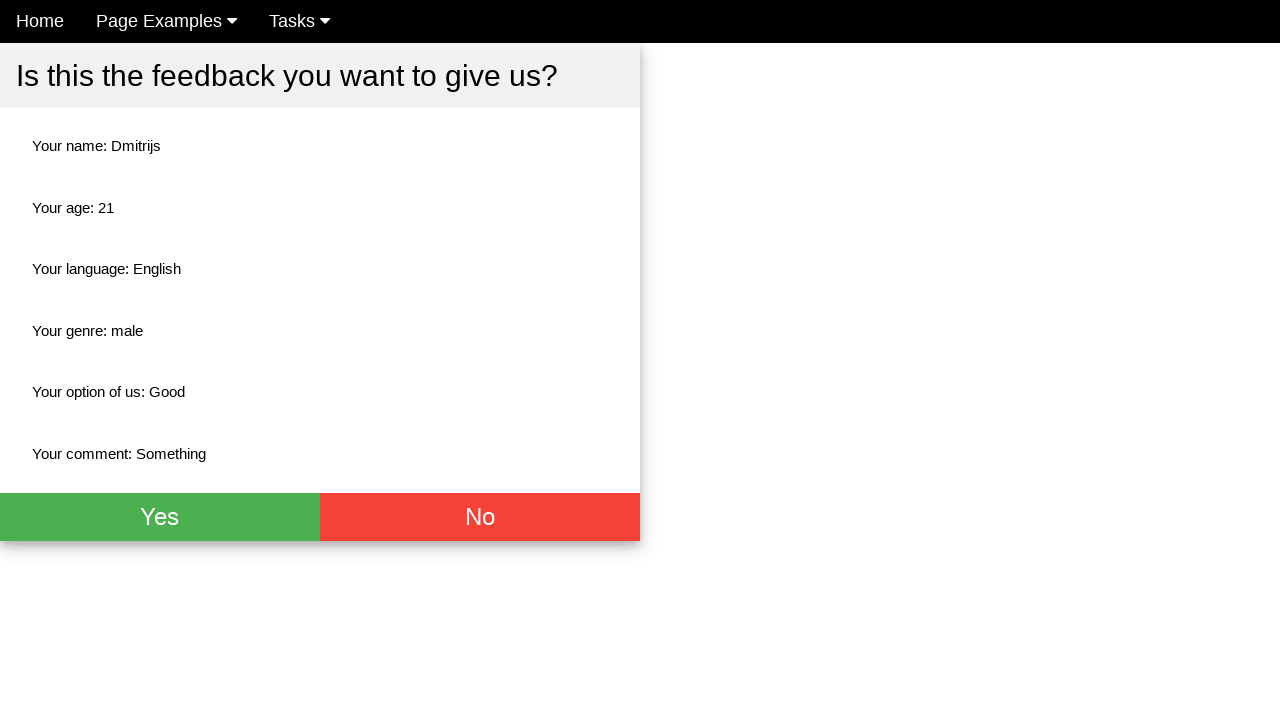

Verified gender 'male' displayed on result page
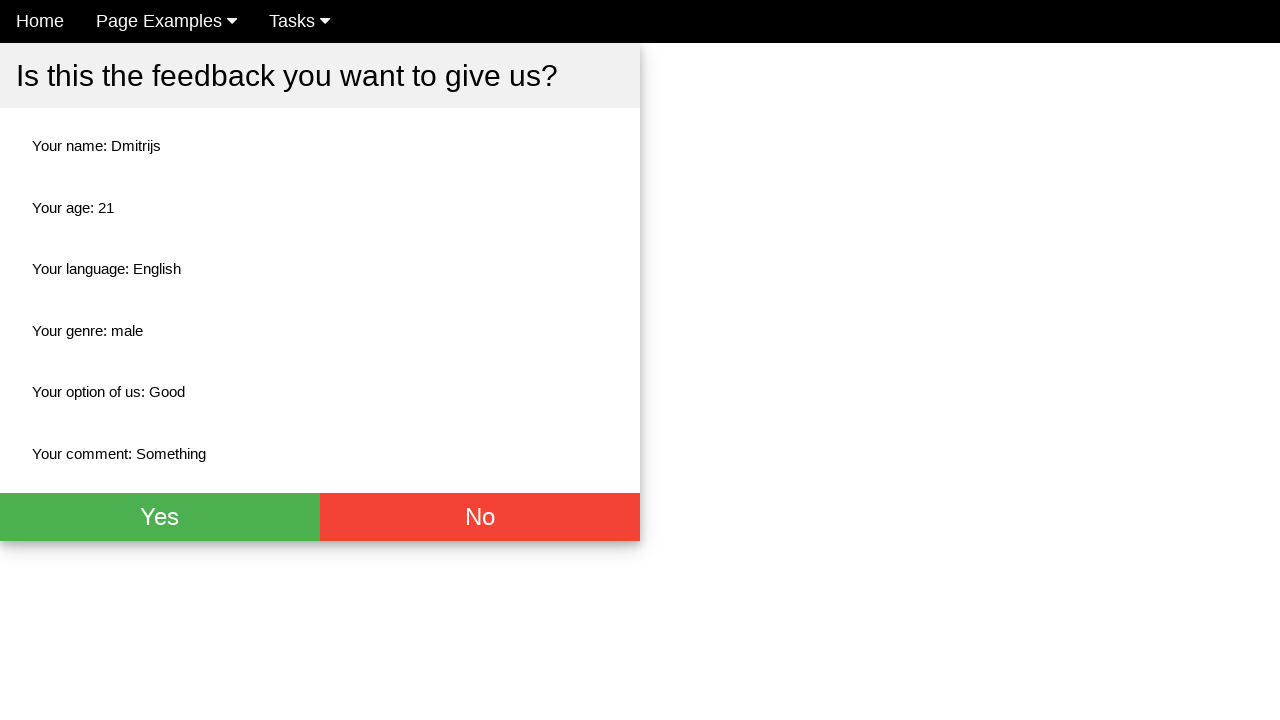

Verified option 'Good' displayed on result page
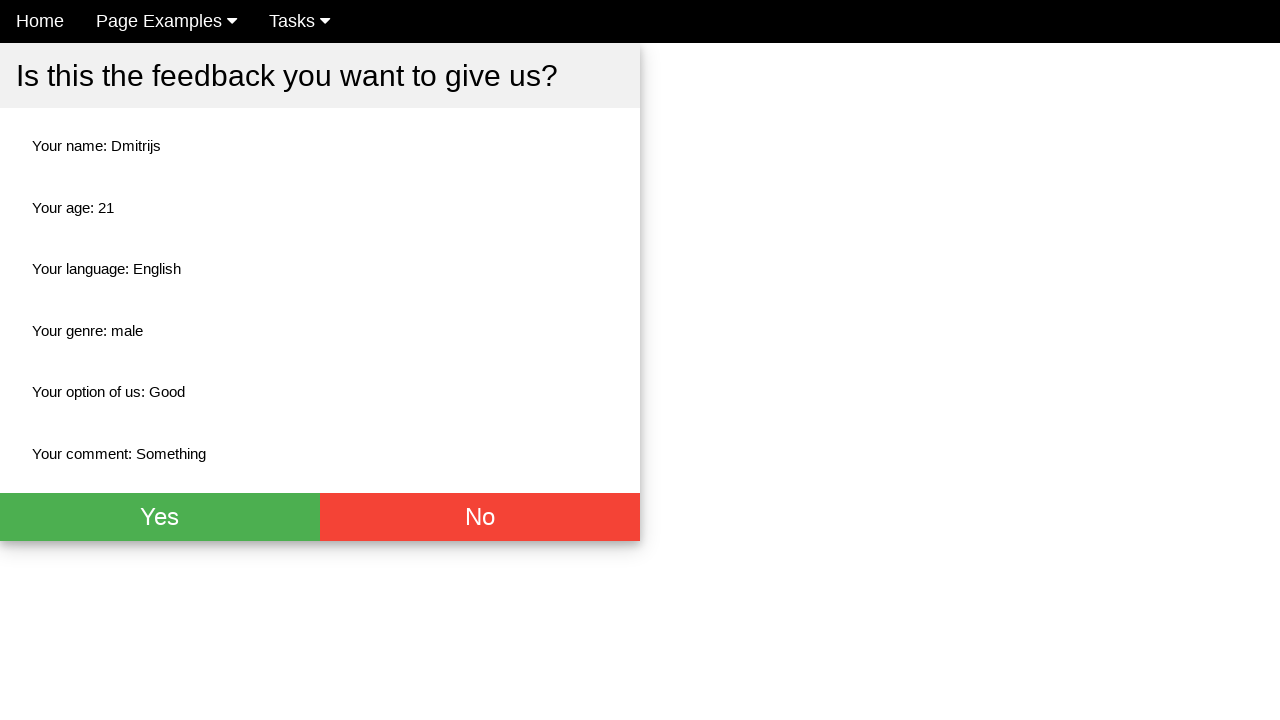

Verified comment 'Something' displayed on result page
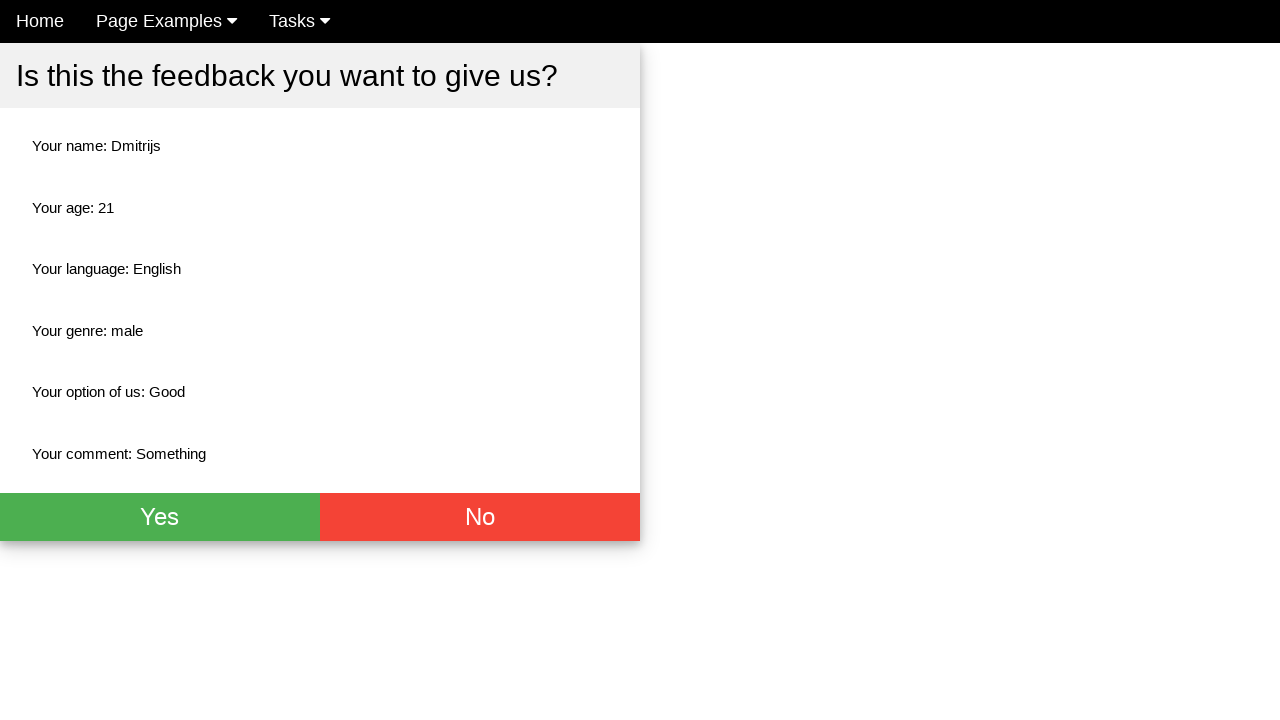

Verified Yes button (green) exists on result page
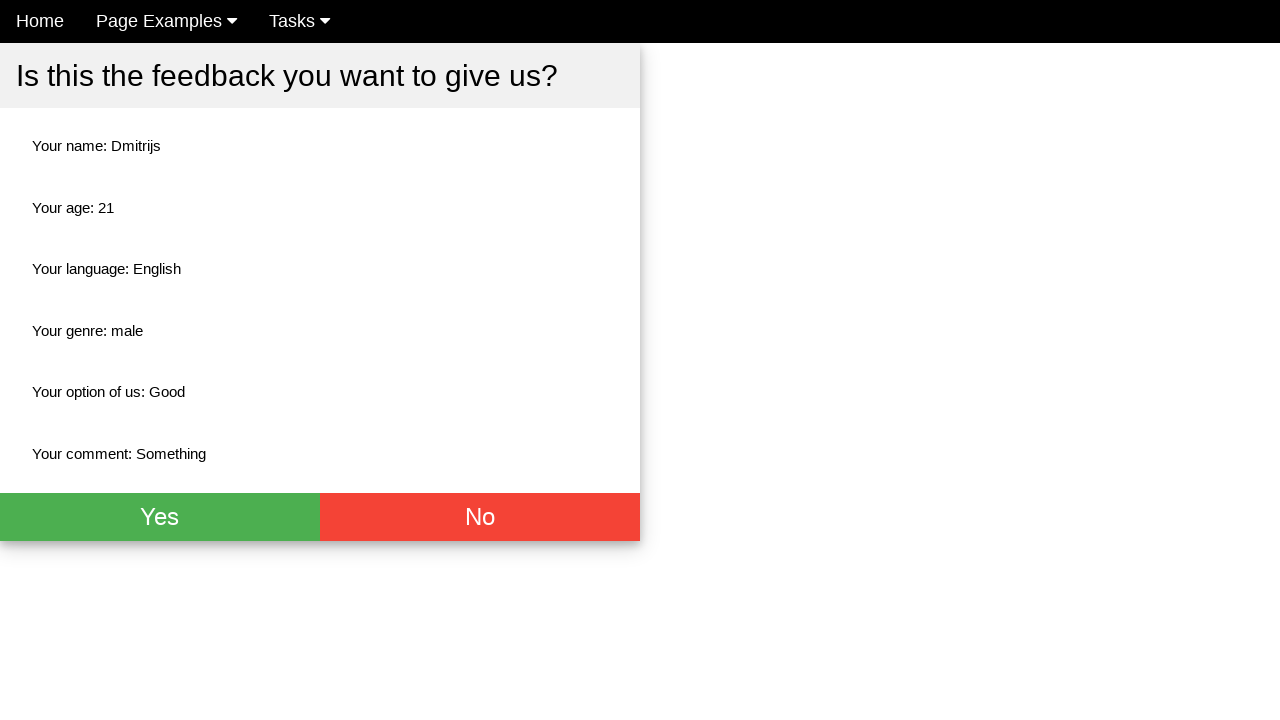

Verified No button (red) exists on result page
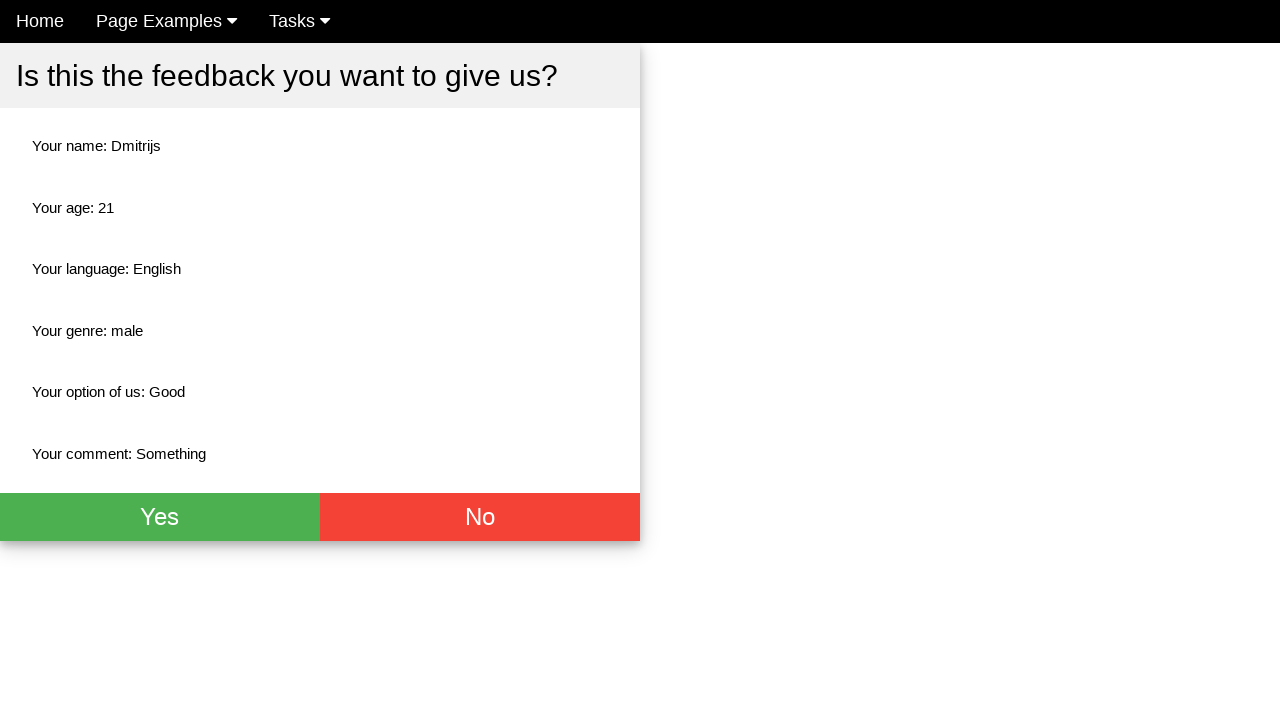

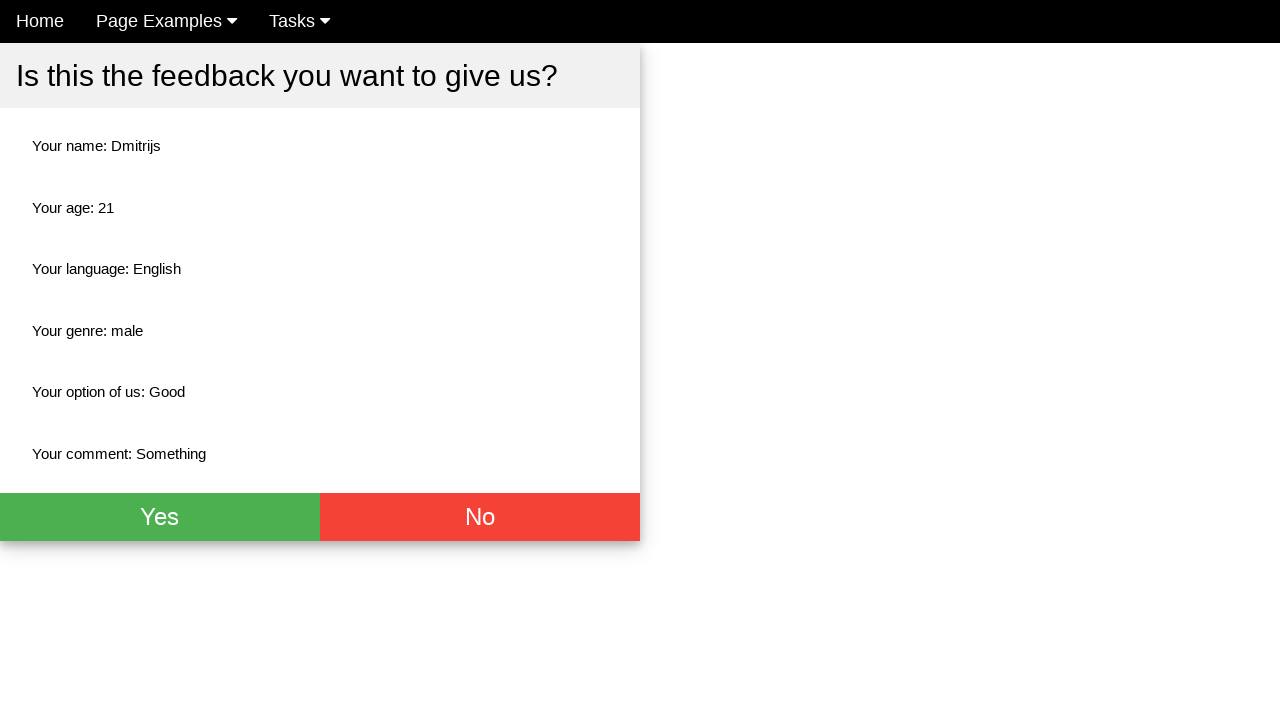